Tests contact form validation by filling the name field with an invalid format (containing numbers) and verifying the form does not submit

Starting URL: https://snariox.web.app/contacto.html

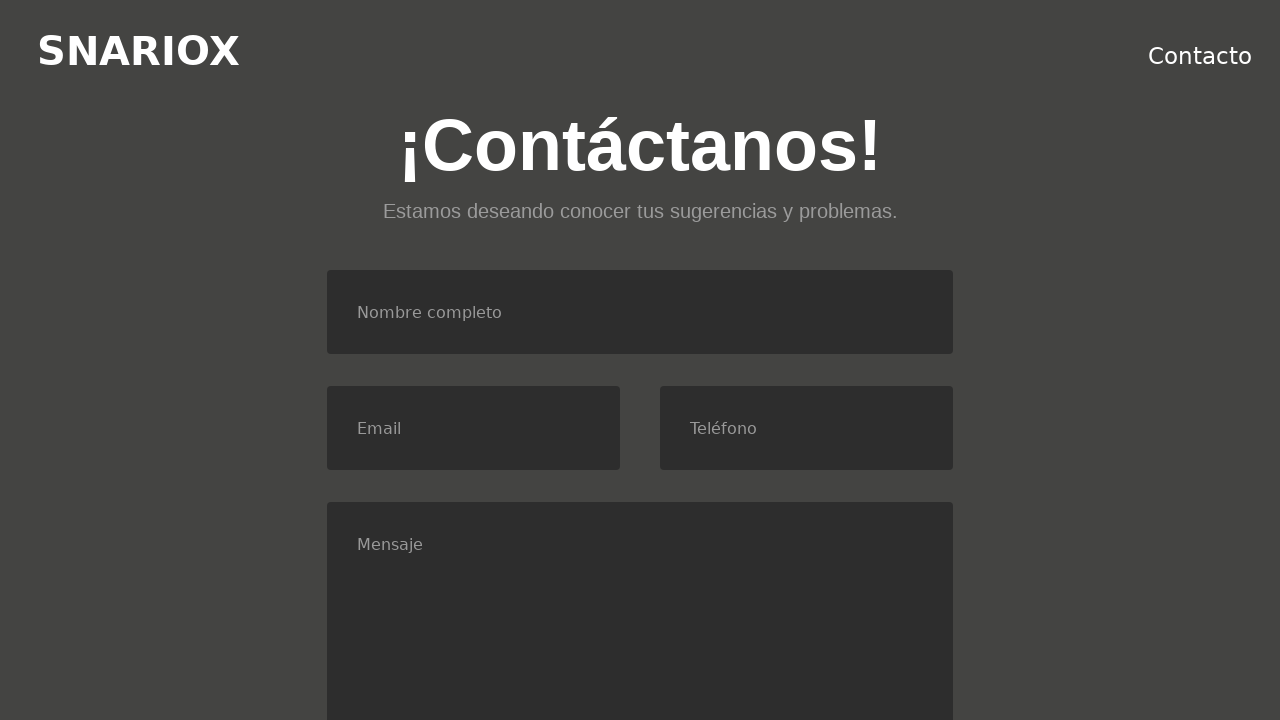

Filled name field with invalid format 'Pedro777' (contains numbers) on #nombre
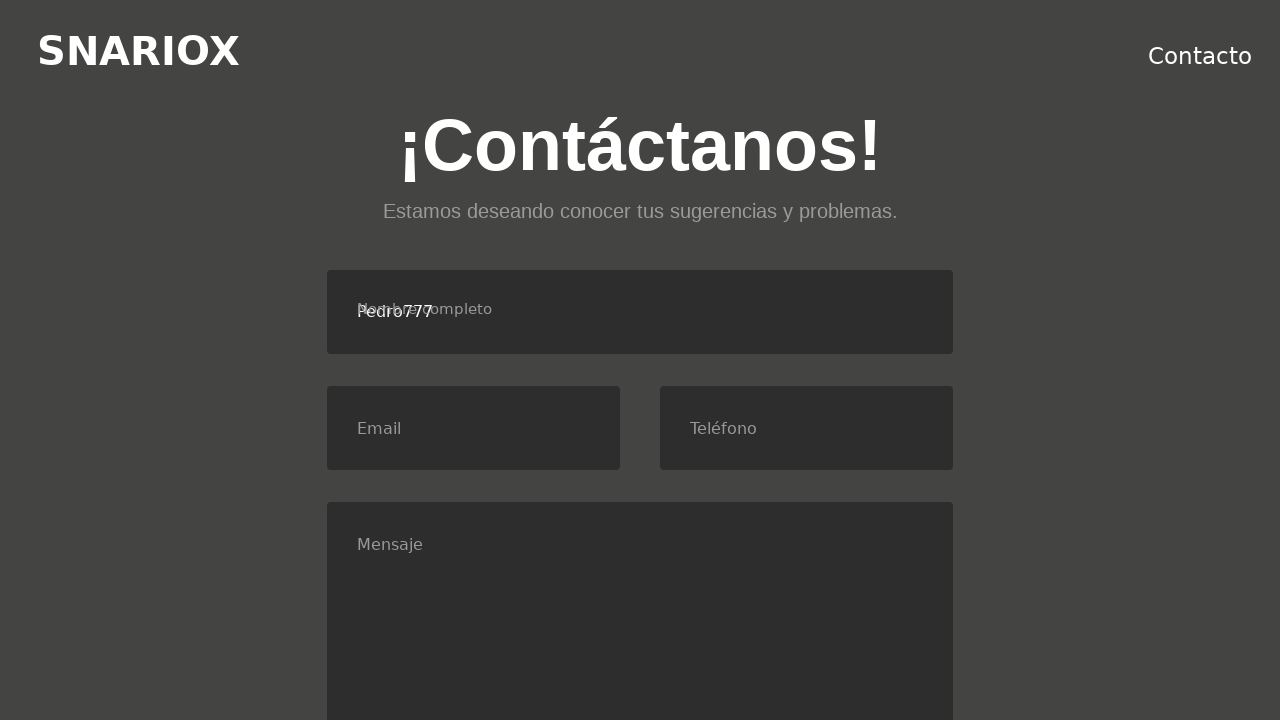

Filled email field with 'correo@mail.com' on #email
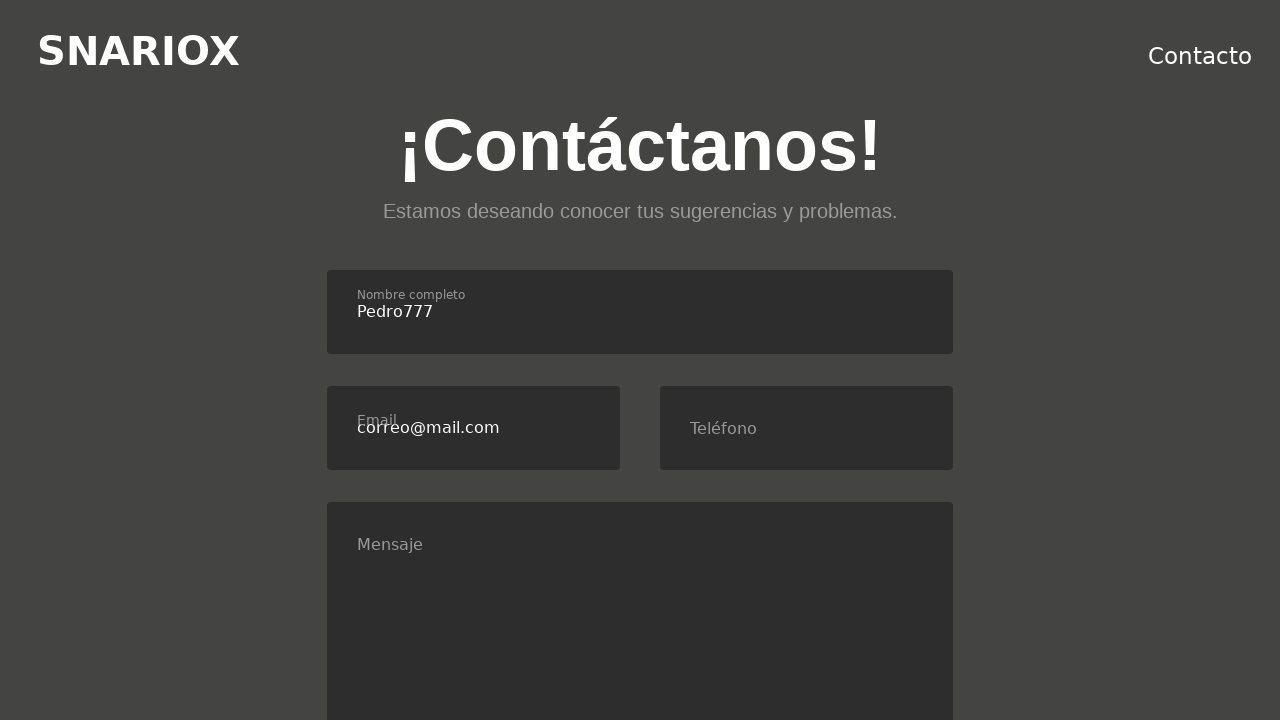

Filled phone field with '654987321' on #telefono
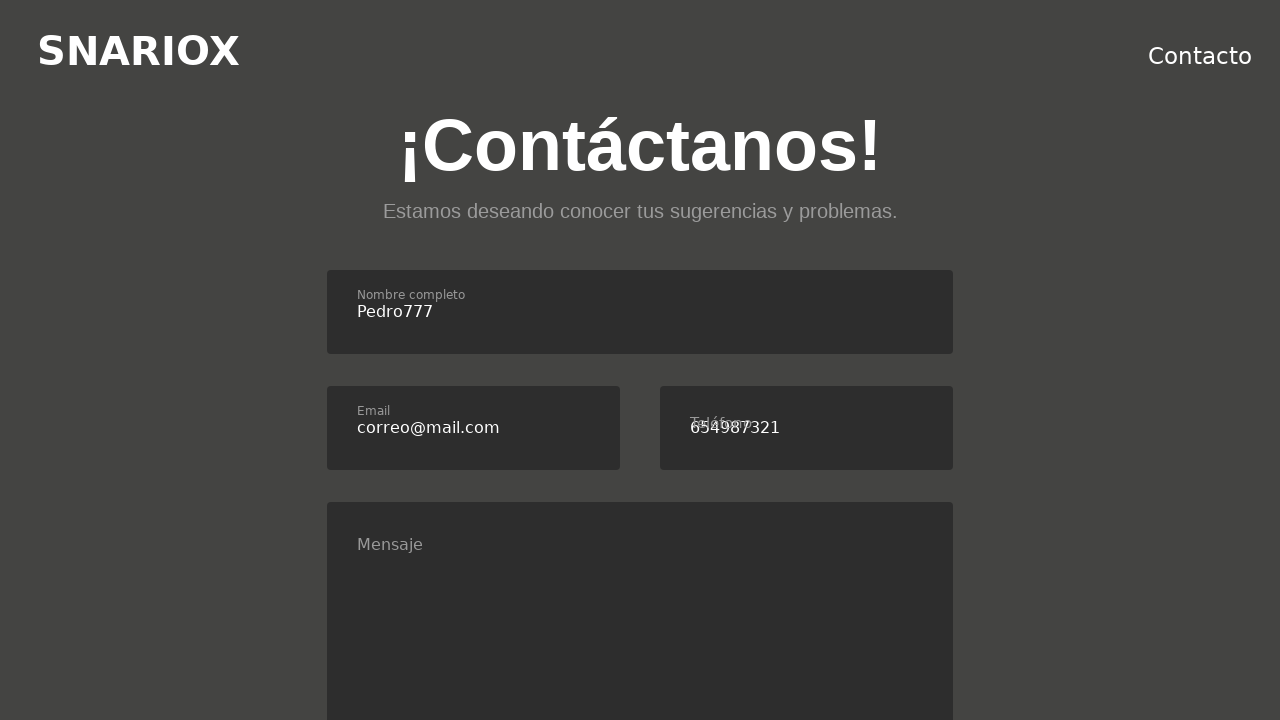

Filled message field with 'Me gustan los trenes.' on #mensaje
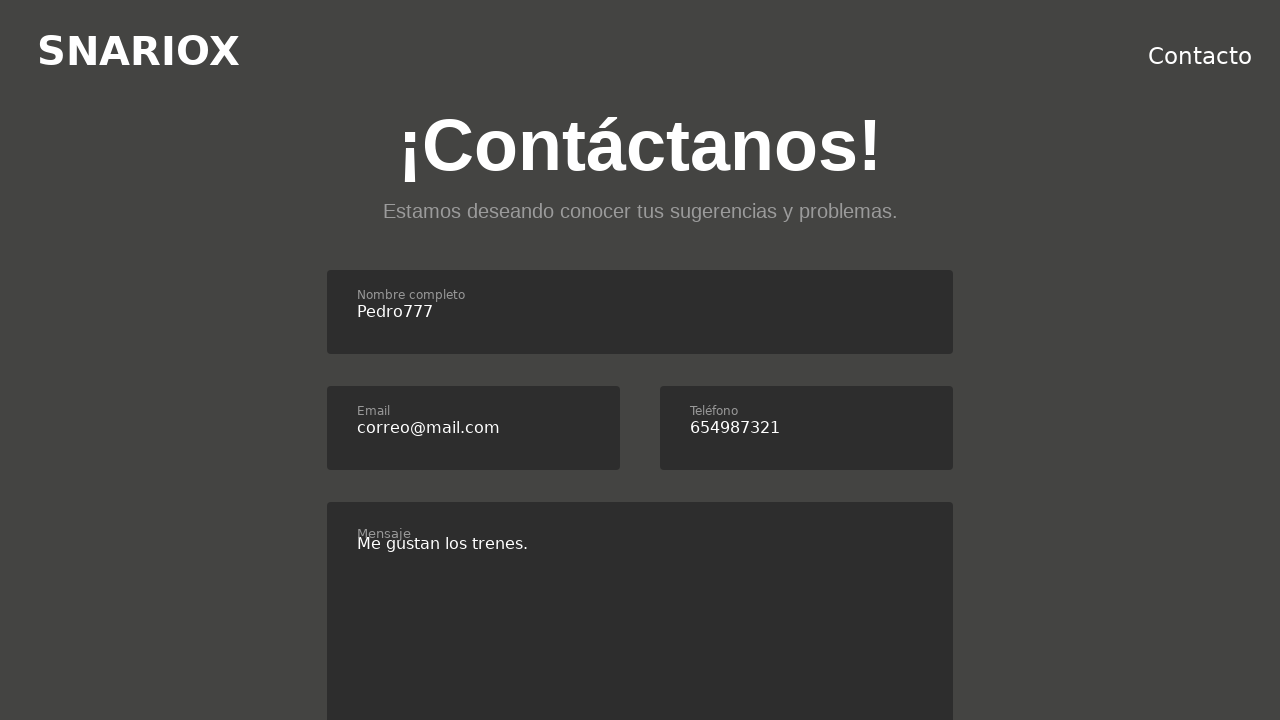

Checked consent checkbox at (334, 361) on #consent
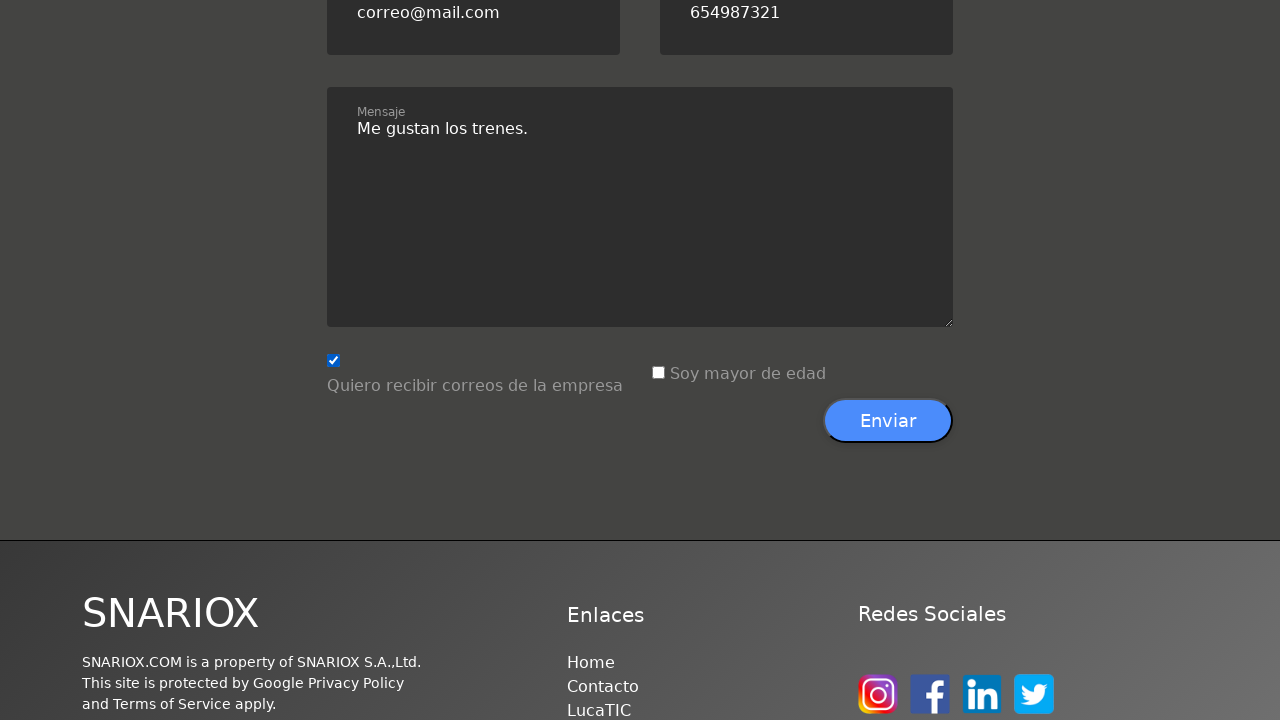

Checked age checkbox at (658, 373) on #age
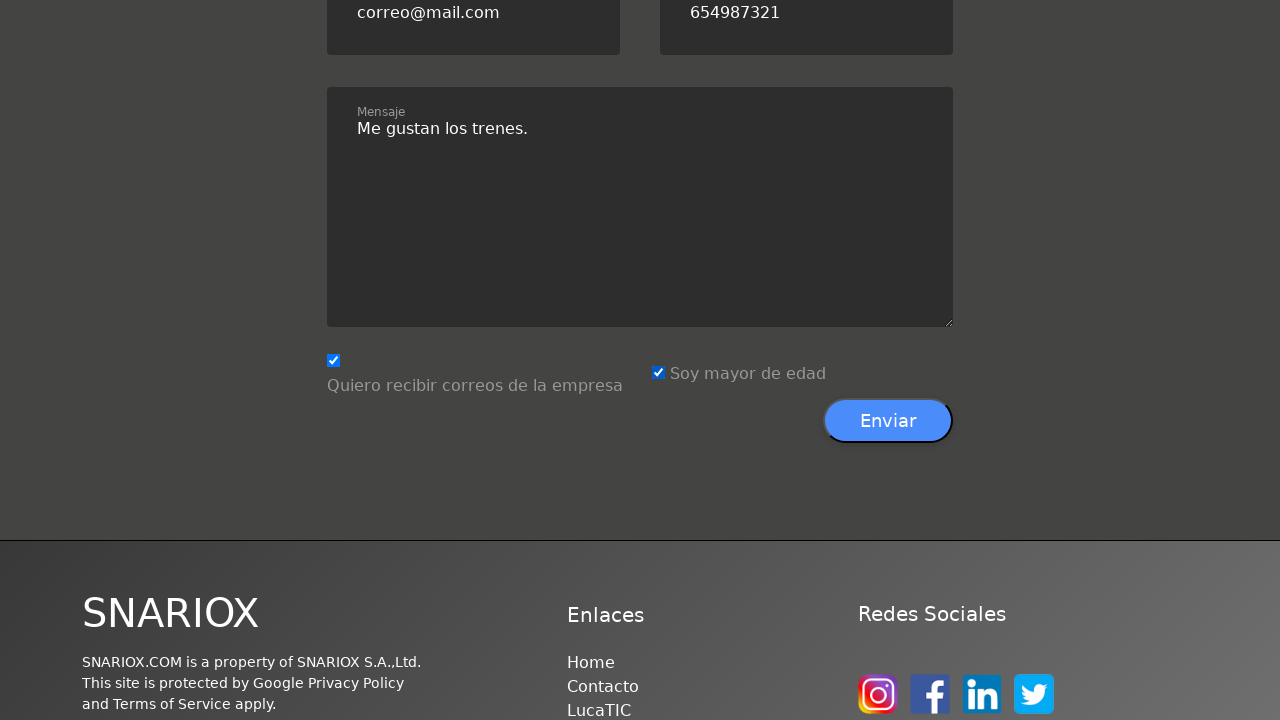

Clicked submit button at (888, 421) on //*[@id="contacto"]/div[3]/div[7]/button
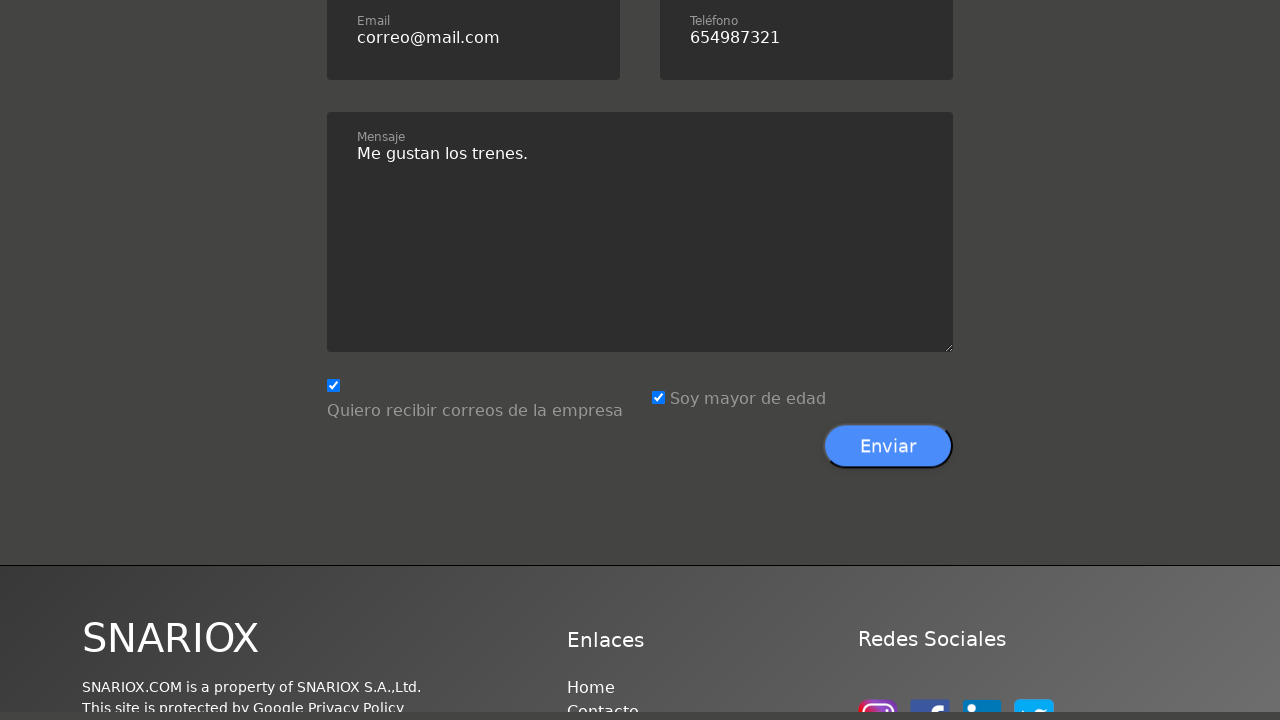

Verified form did not submit - still on contact page due to validation error
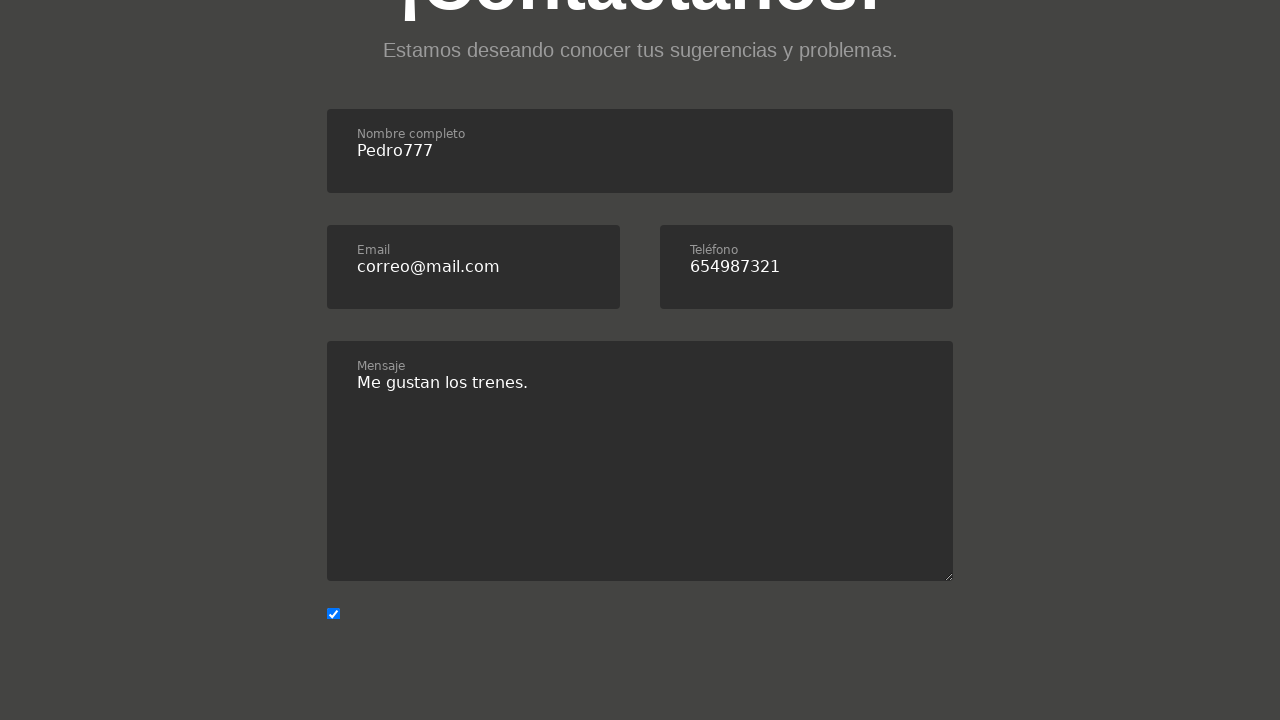

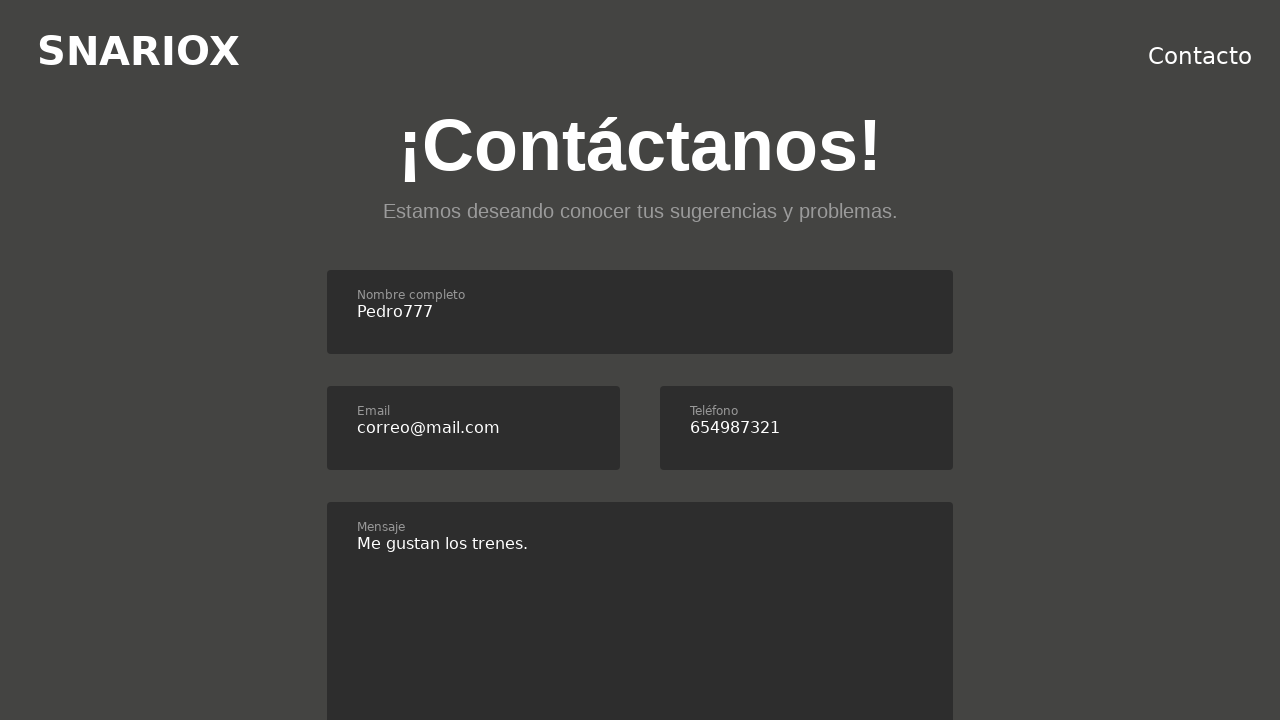